Tests that the complete all checkbox updates state when individual items are completed or cleared

Starting URL: https://demo.playwright.dev/todomvc

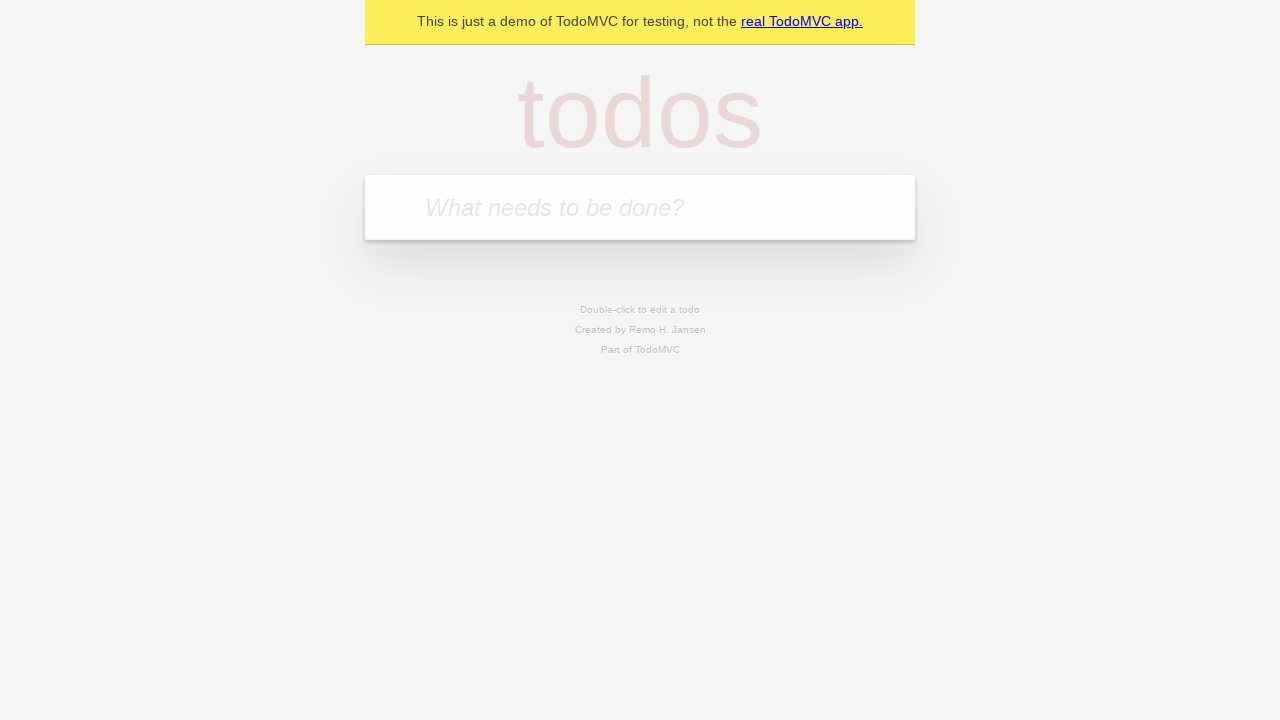

Filled new todo field with 'watch monty python' on internal:attr=[placeholder="What needs to be done?"i]
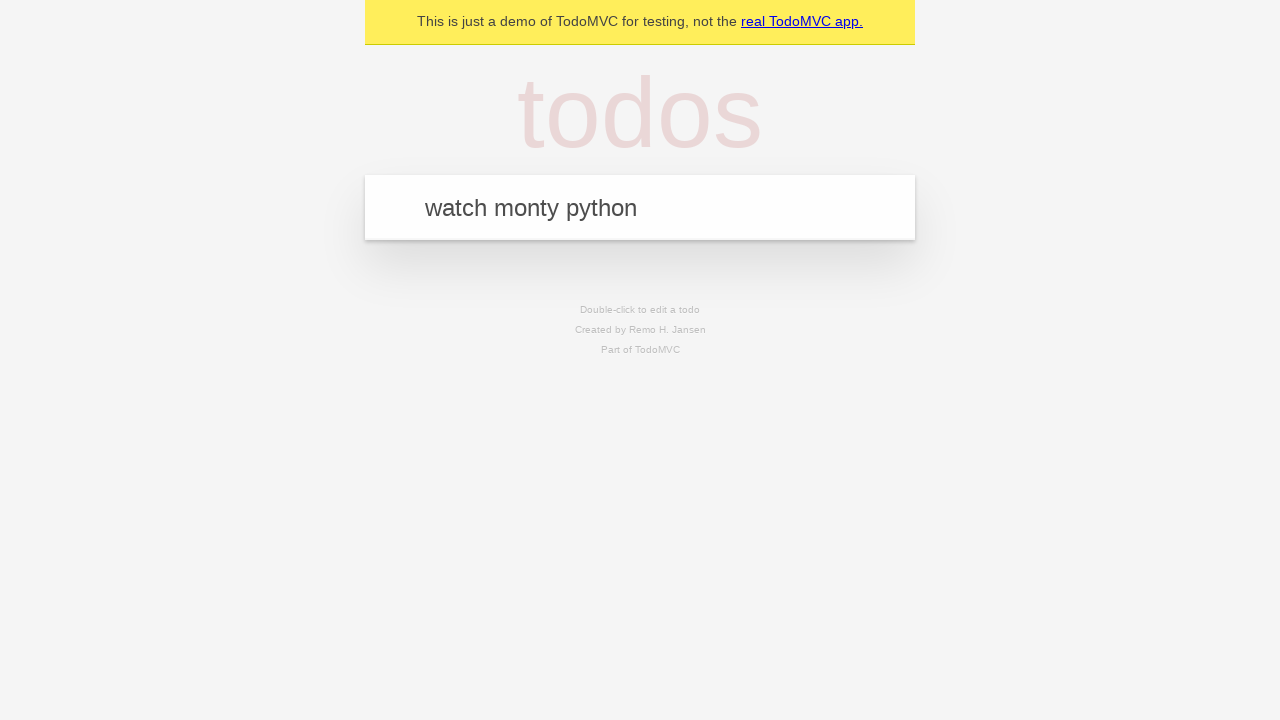

Pressed Enter to create todo 'watch monty python' on internal:attr=[placeholder="What needs to be done?"i]
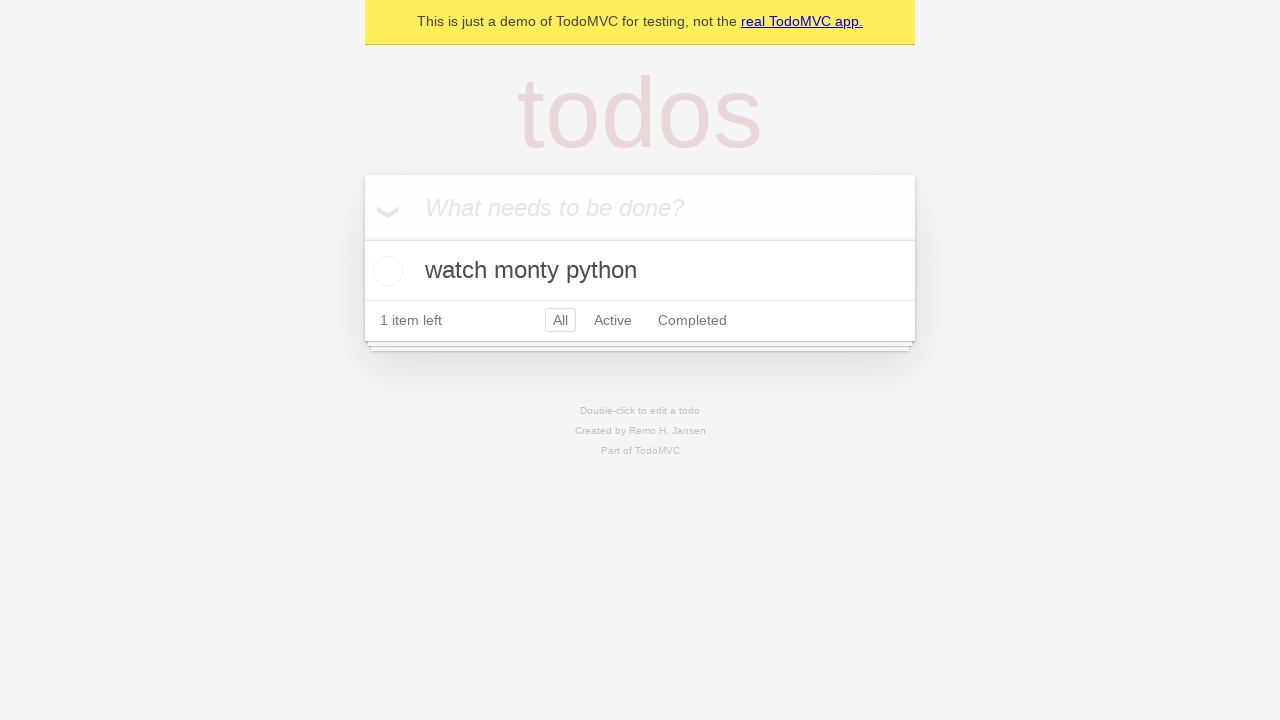

Filled new todo field with 'feed the cat' on internal:attr=[placeholder="What needs to be done?"i]
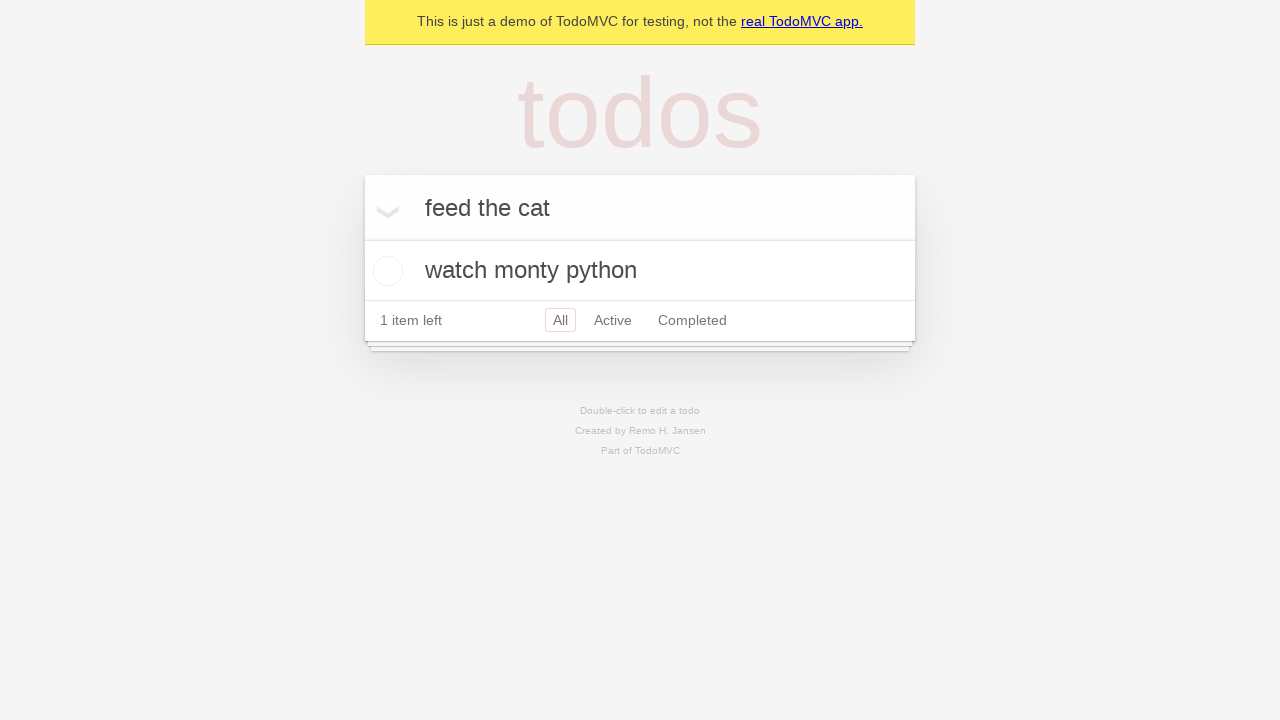

Pressed Enter to create todo 'feed the cat' on internal:attr=[placeholder="What needs to be done?"i]
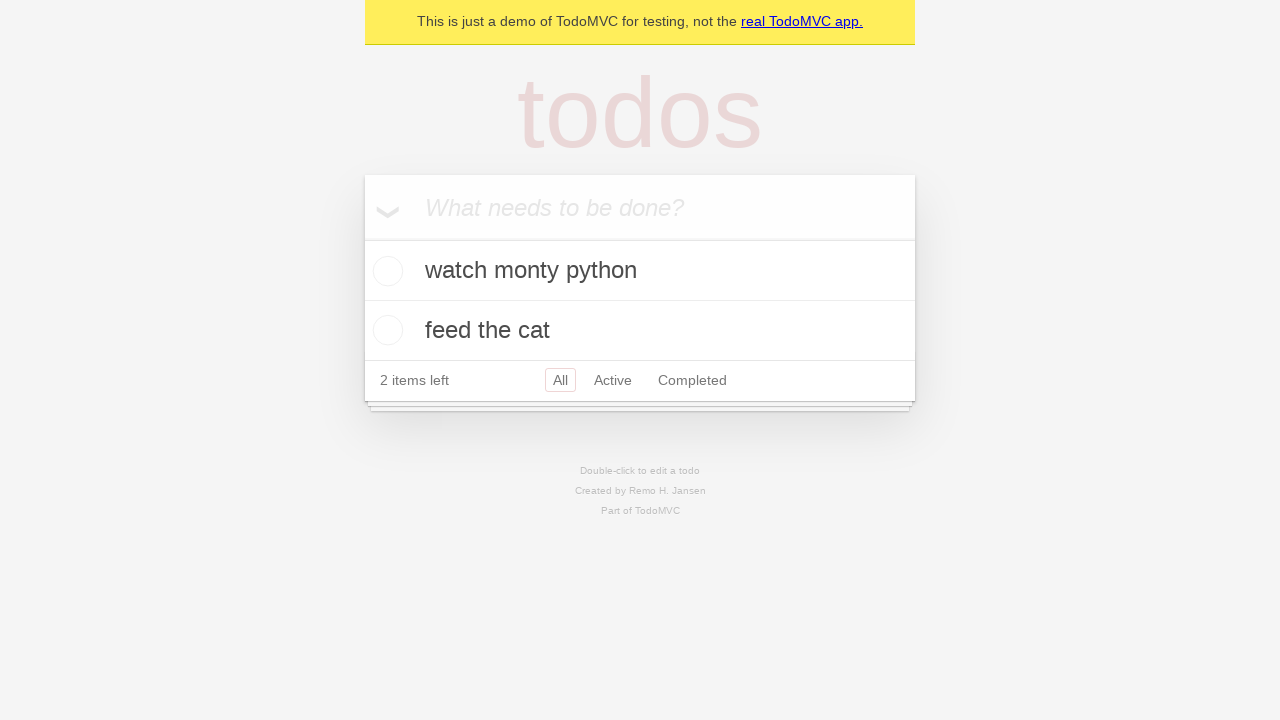

Filled new todo field with 'book a doctors appointment' on internal:attr=[placeholder="What needs to be done?"i]
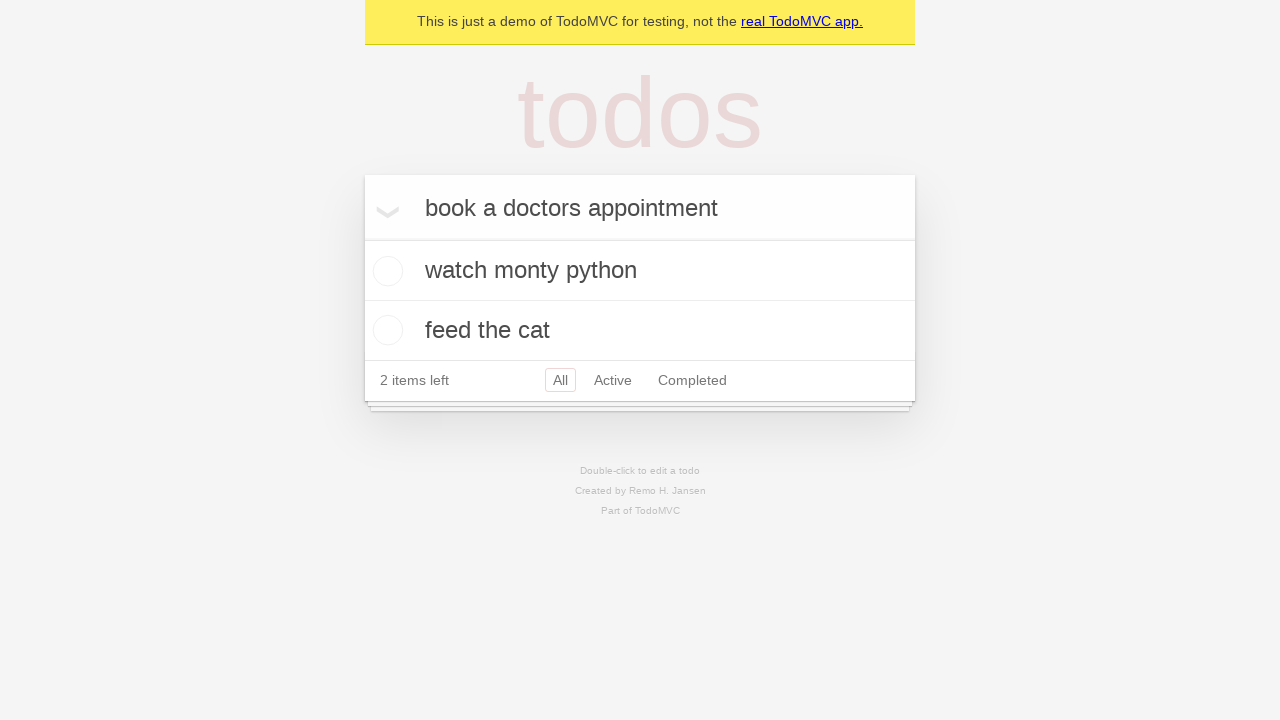

Pressed Enter to create todo 'book a doctors appointment' on internal:attr=[placeholder="What needs to be done?"i]
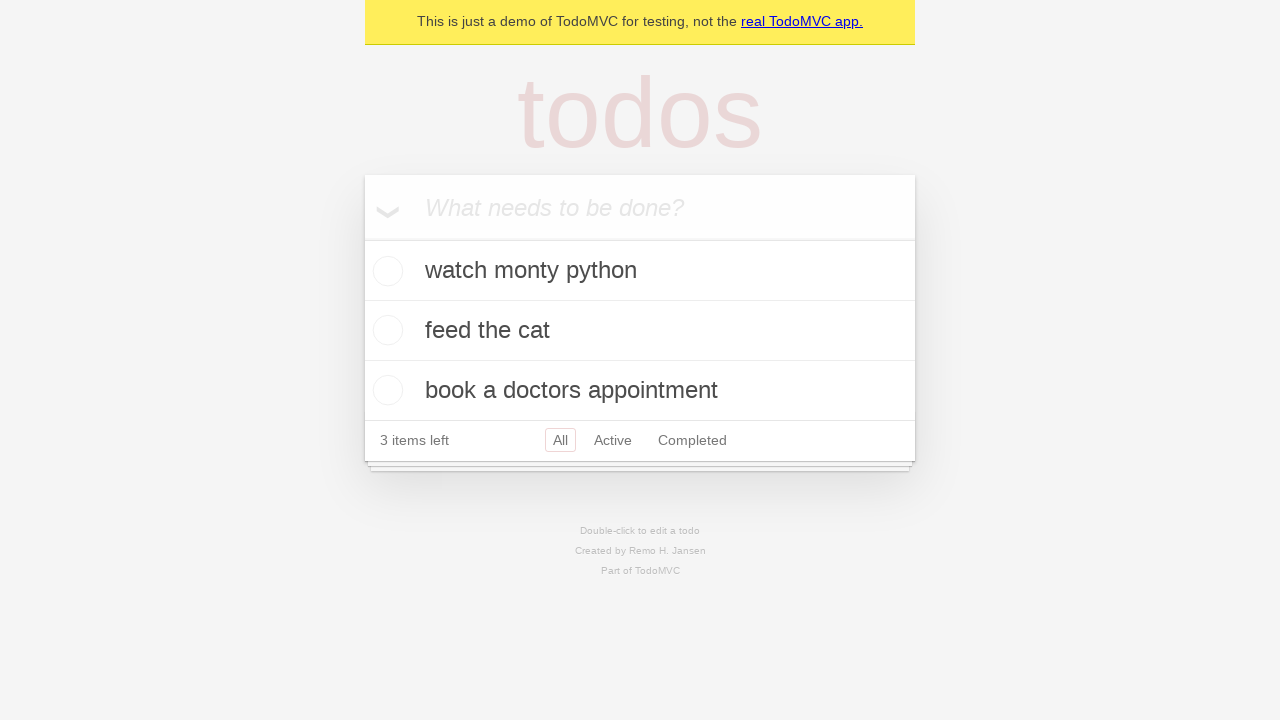

Checked the 'Mark all as complete' toggle at (362, 238) on internal:label="Mark all as complete"i
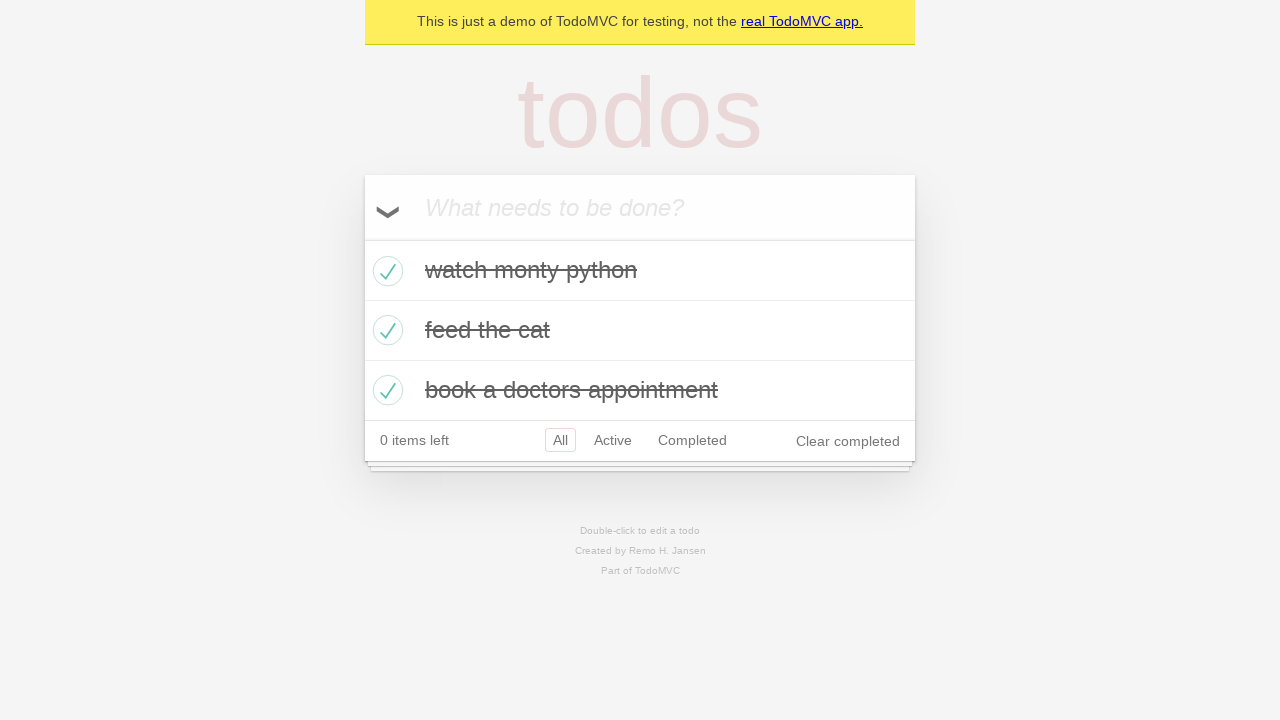

Unchecked the first todo item at (385, 271) on internal:testid=[data-testid="todo-item"s] >> nth=0 >> internal:role=checkbox
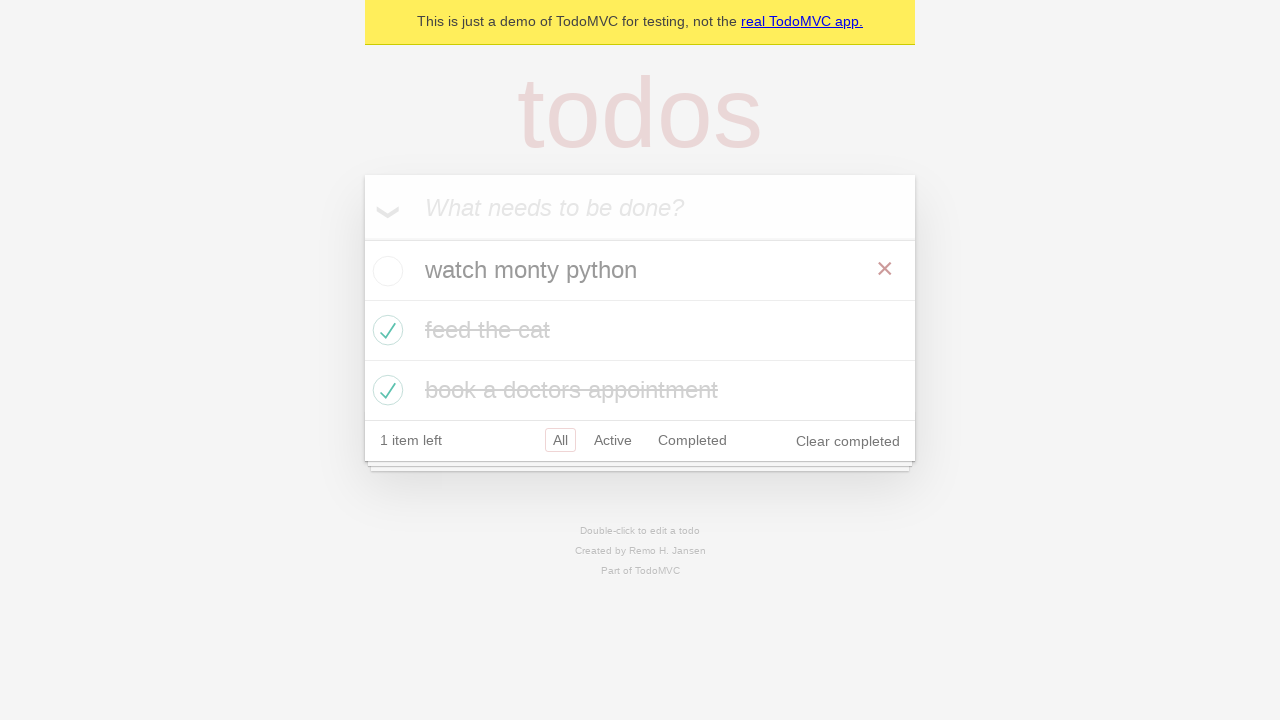

Rechecked the first todo item at (385, 271) on internal:testid=[data-testid="todo-item"s] >> nth=0 >> internal:role=checkbox
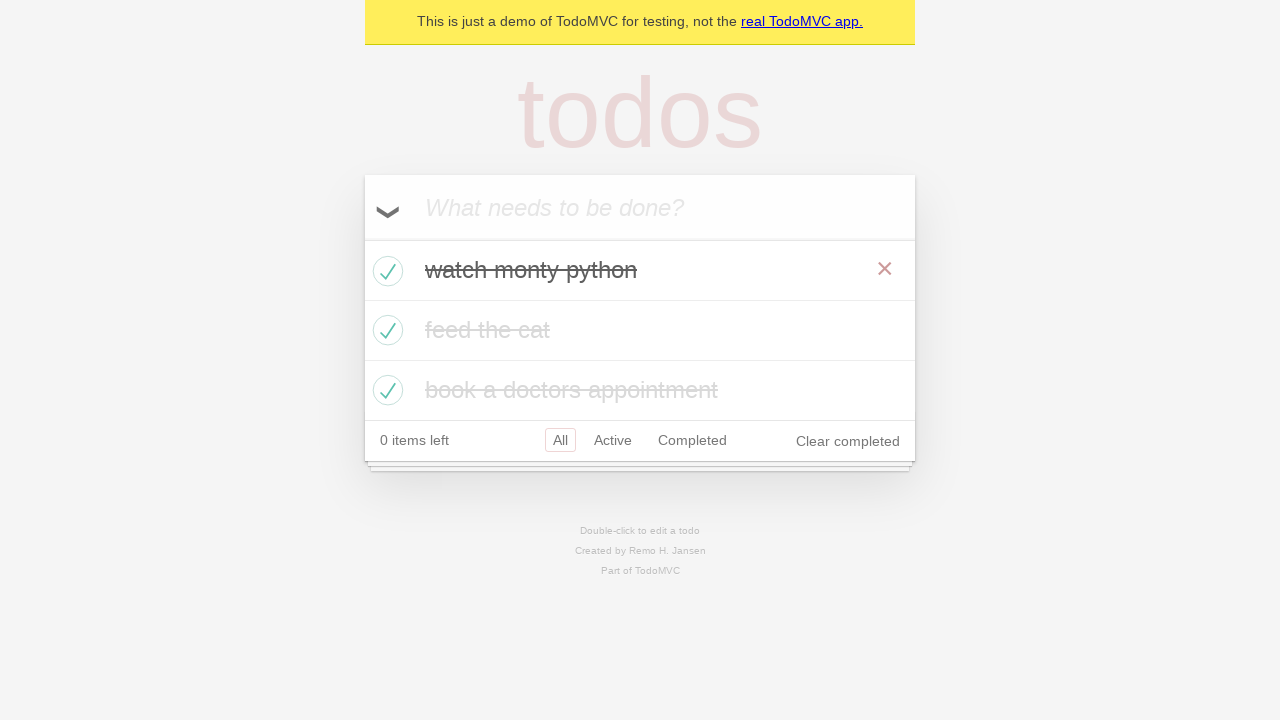

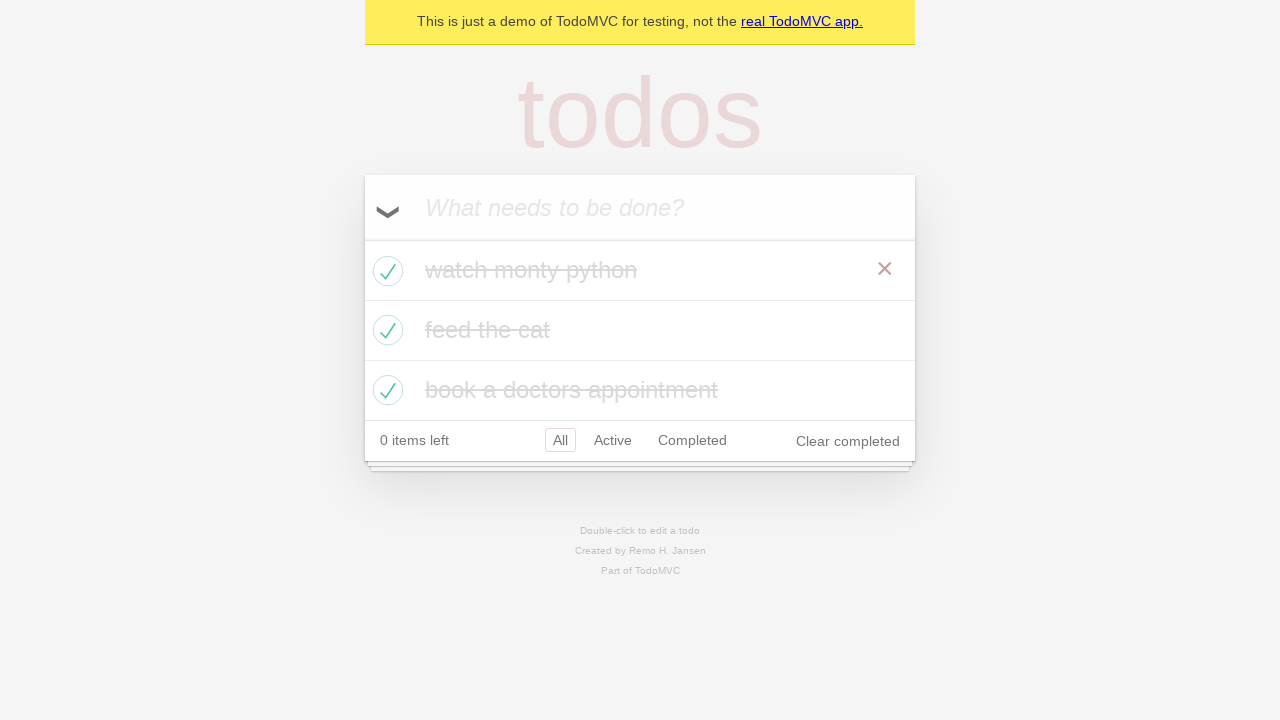